Tests clicking a hide button that hides multiple other buttons in various ways

Starting URL: http://uitestingplayground.com/

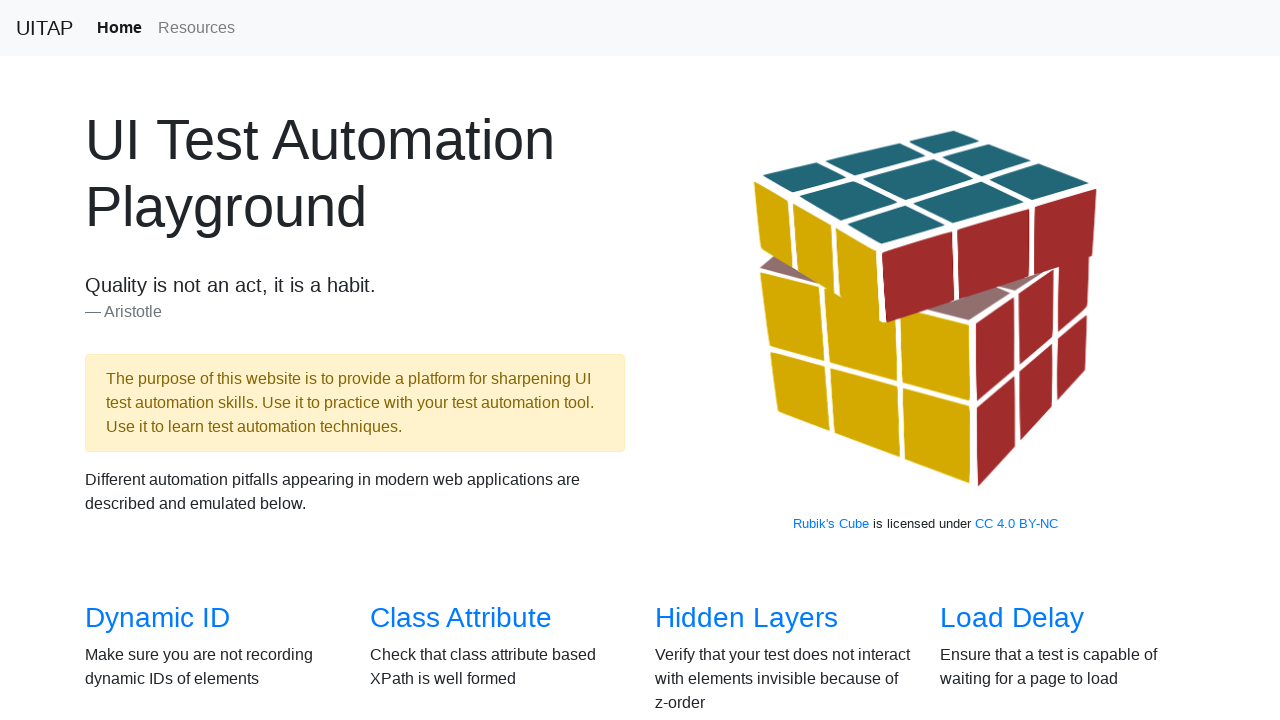

Clicked on Visibility link to navigate to visibility test page at (135, 360) on internal:role=link[name="Visibility"i]
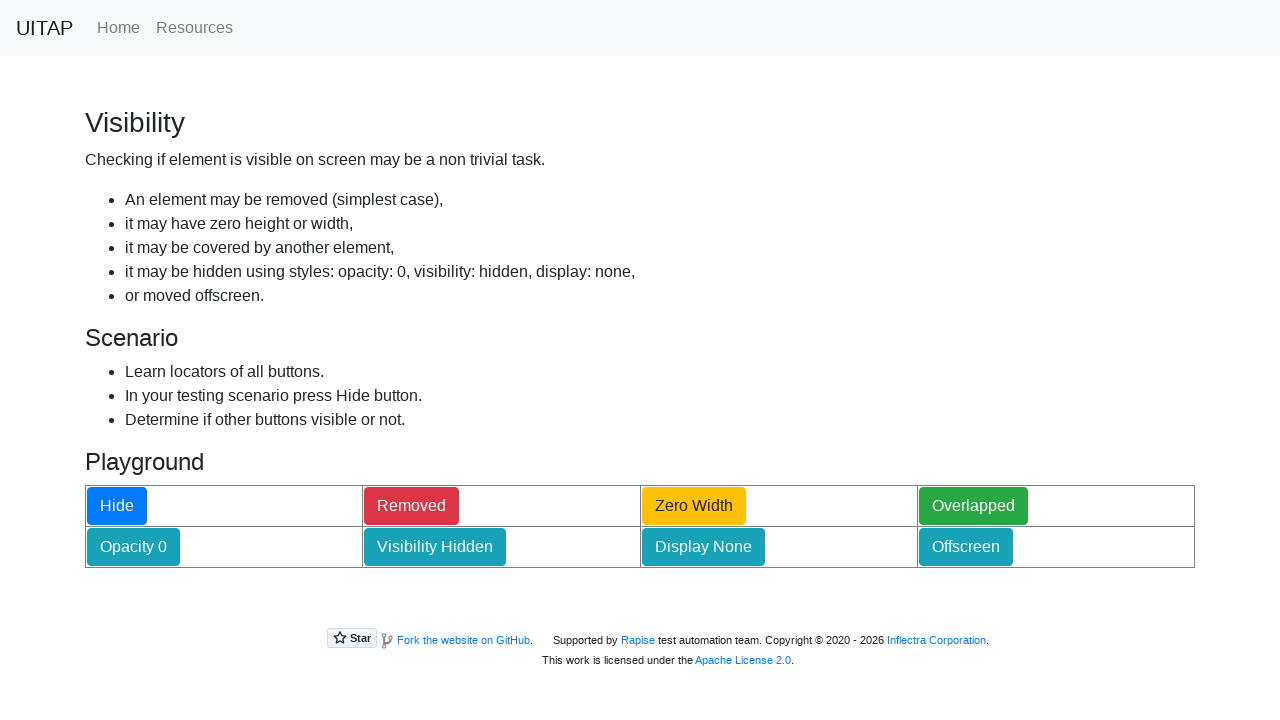

Located hide button
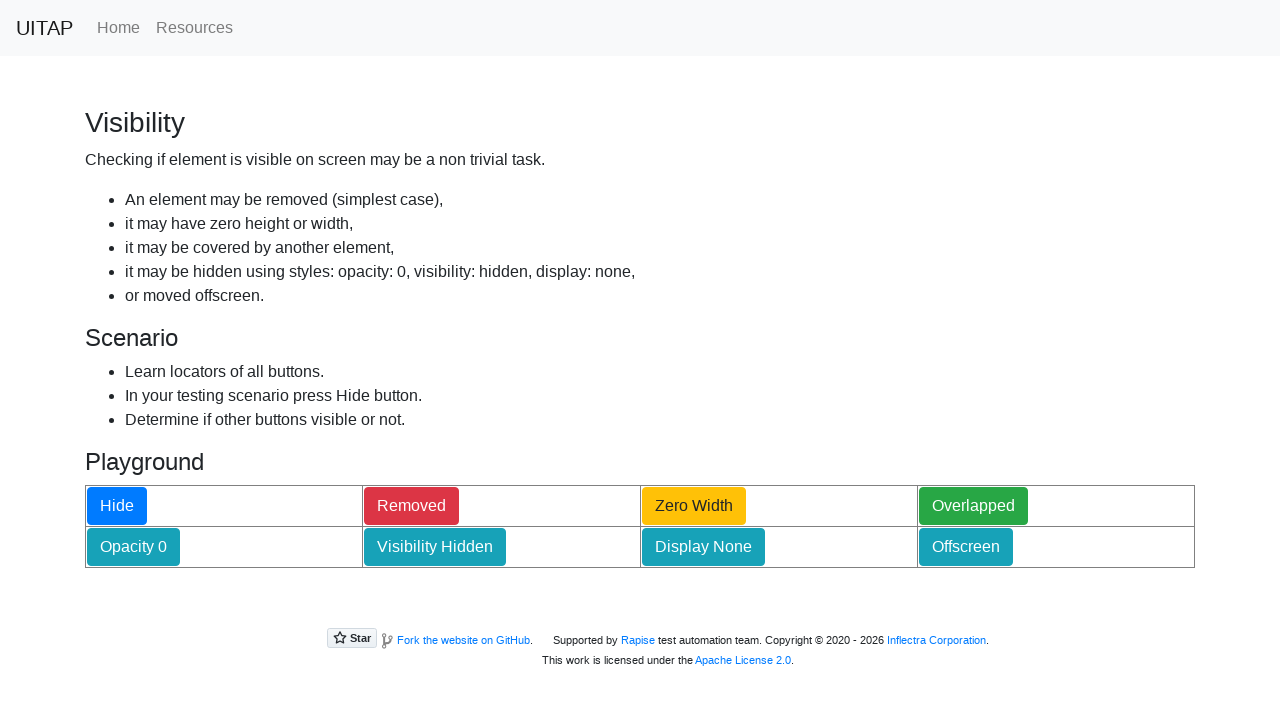

Clicked hide button to hide multiple other buttons at (117, 506) on internal:role=button[name="Hide"i]
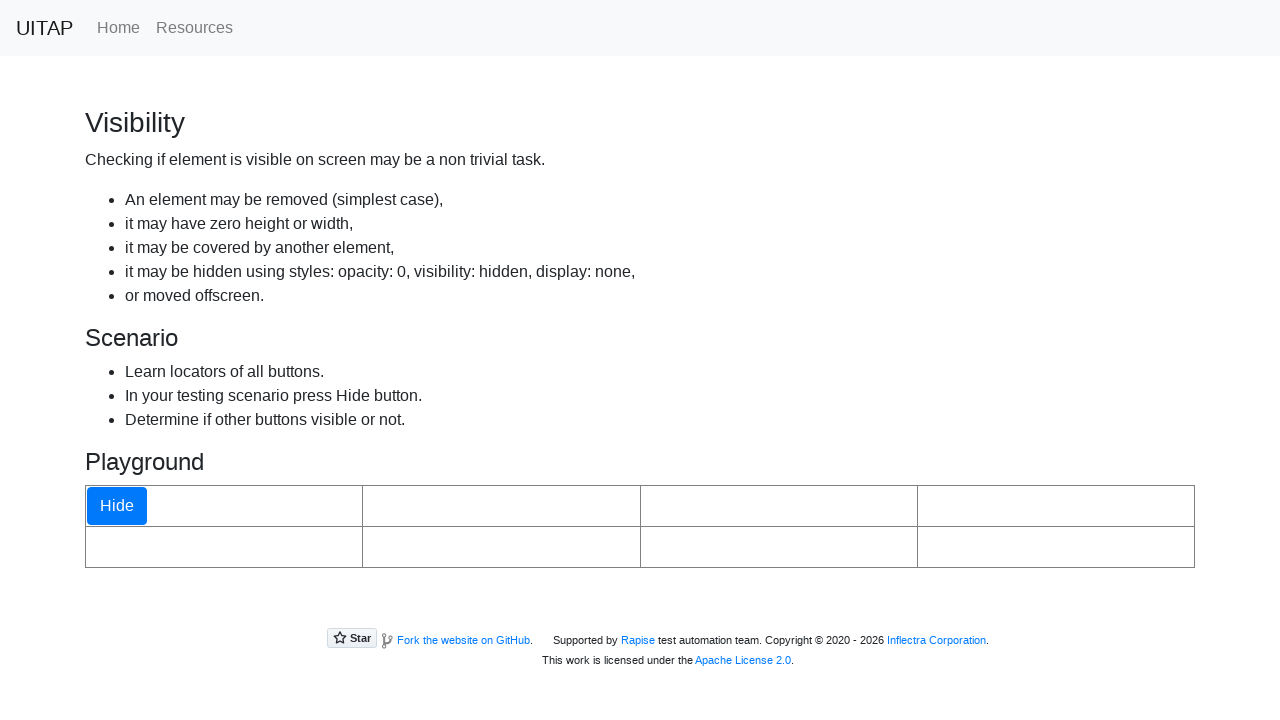

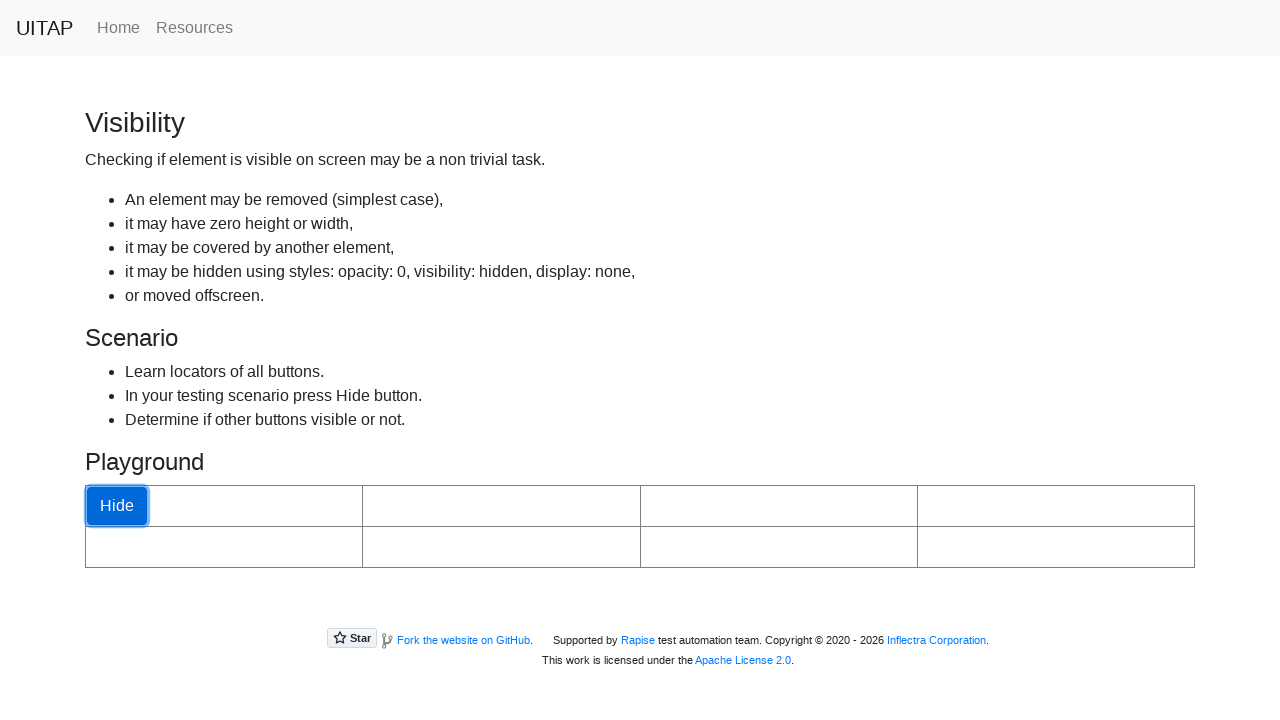